Simple browser automation that navigates to the LangChain website and retrieves the page title to verify the page loaded correctly.

Starting URL: https://langchain.com/

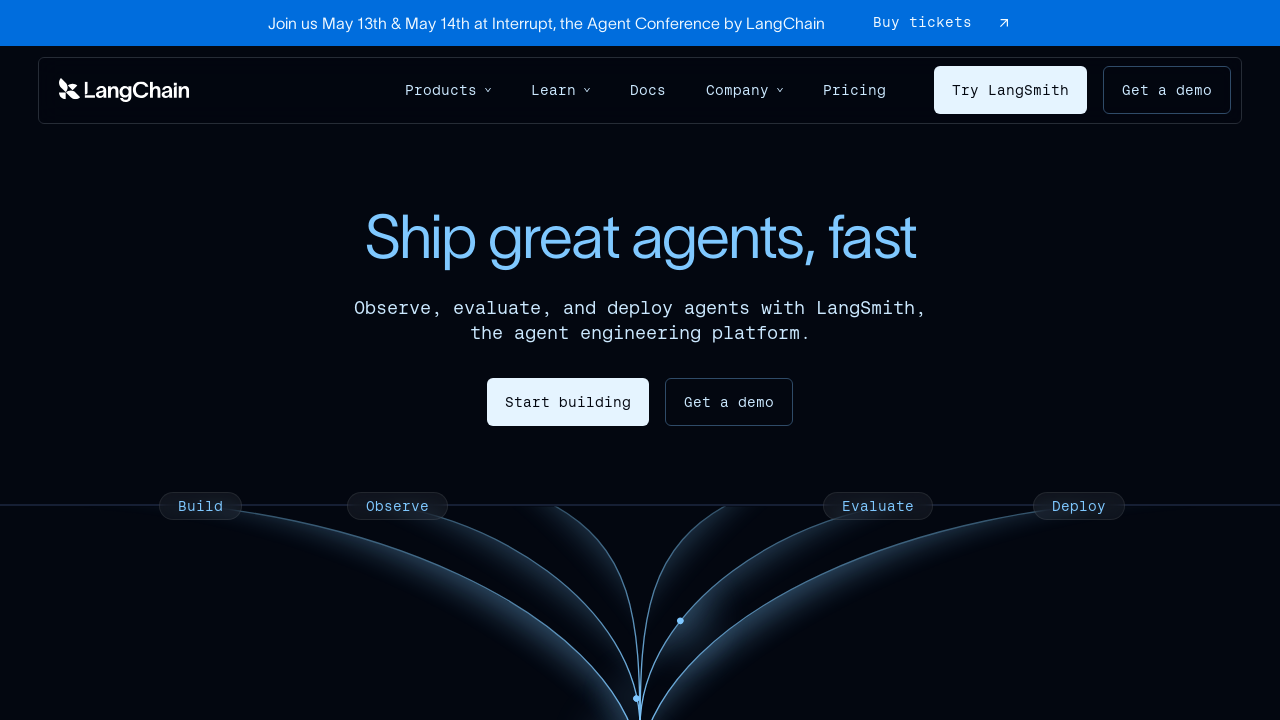

Navigated to https://langchain.com/
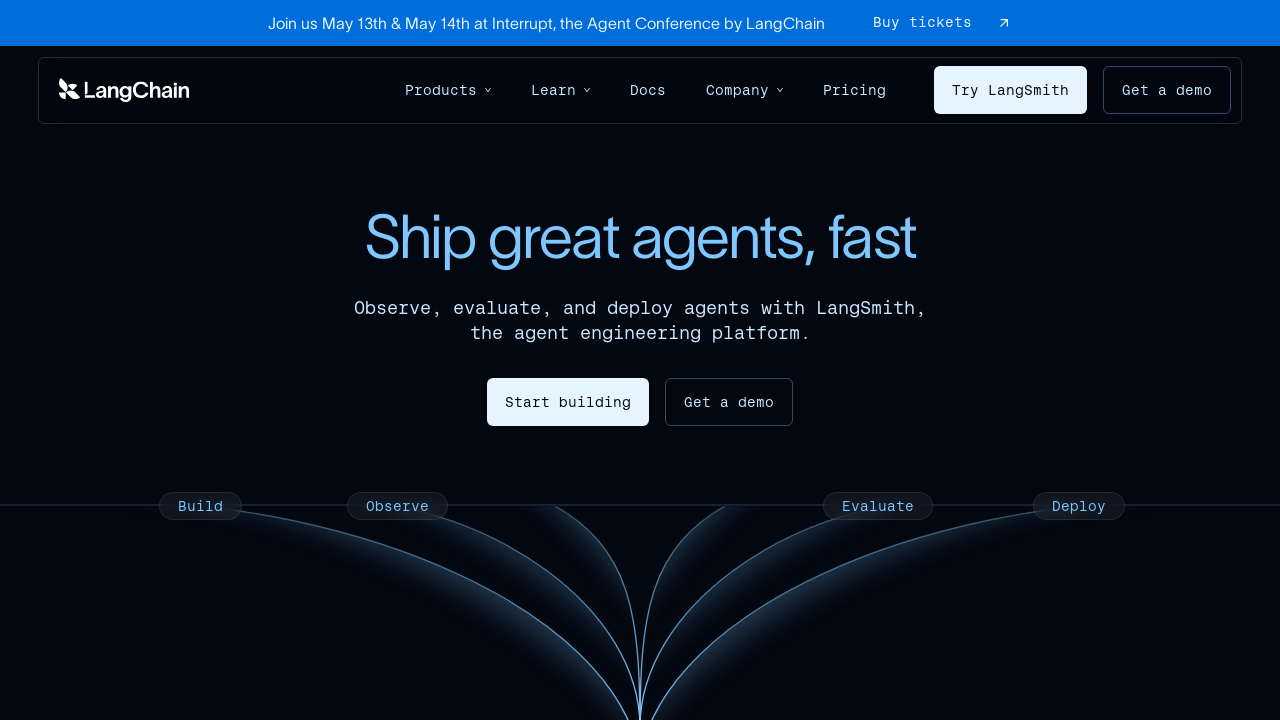

Retrieved page title: LangChain: Observe, Evaluate, and Deploy Reliable AI Agents
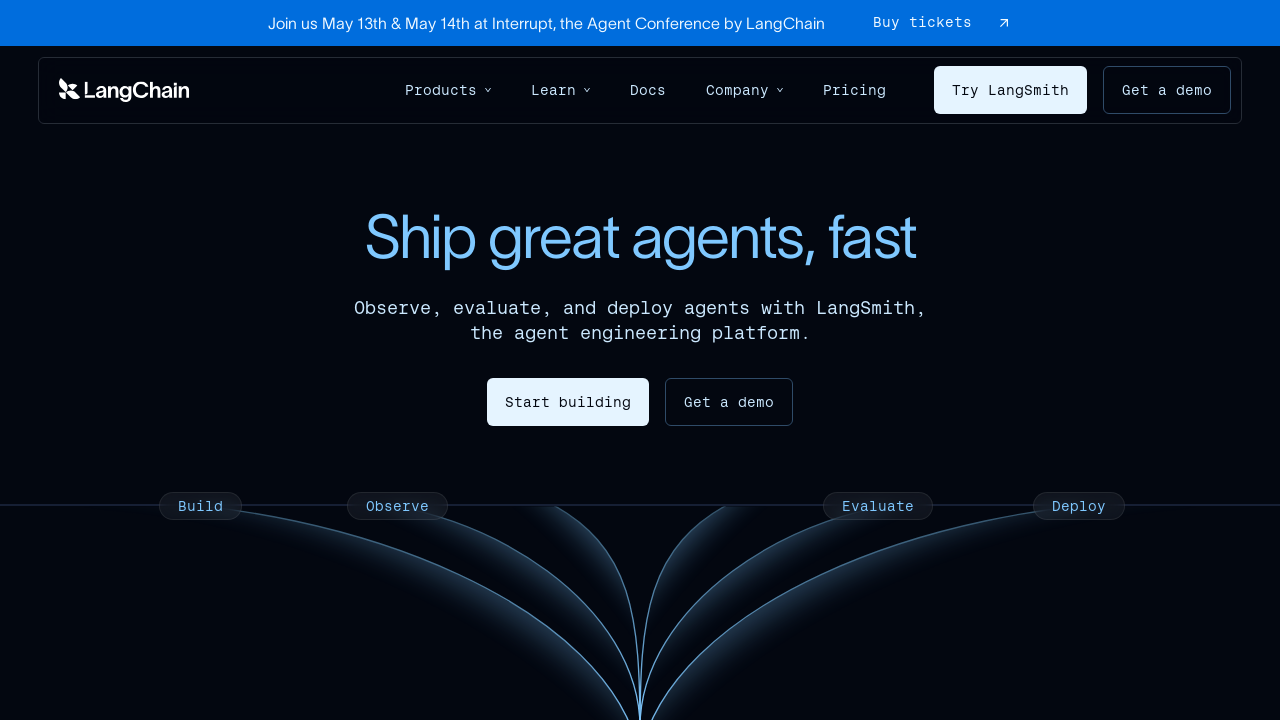

Printed page title to console
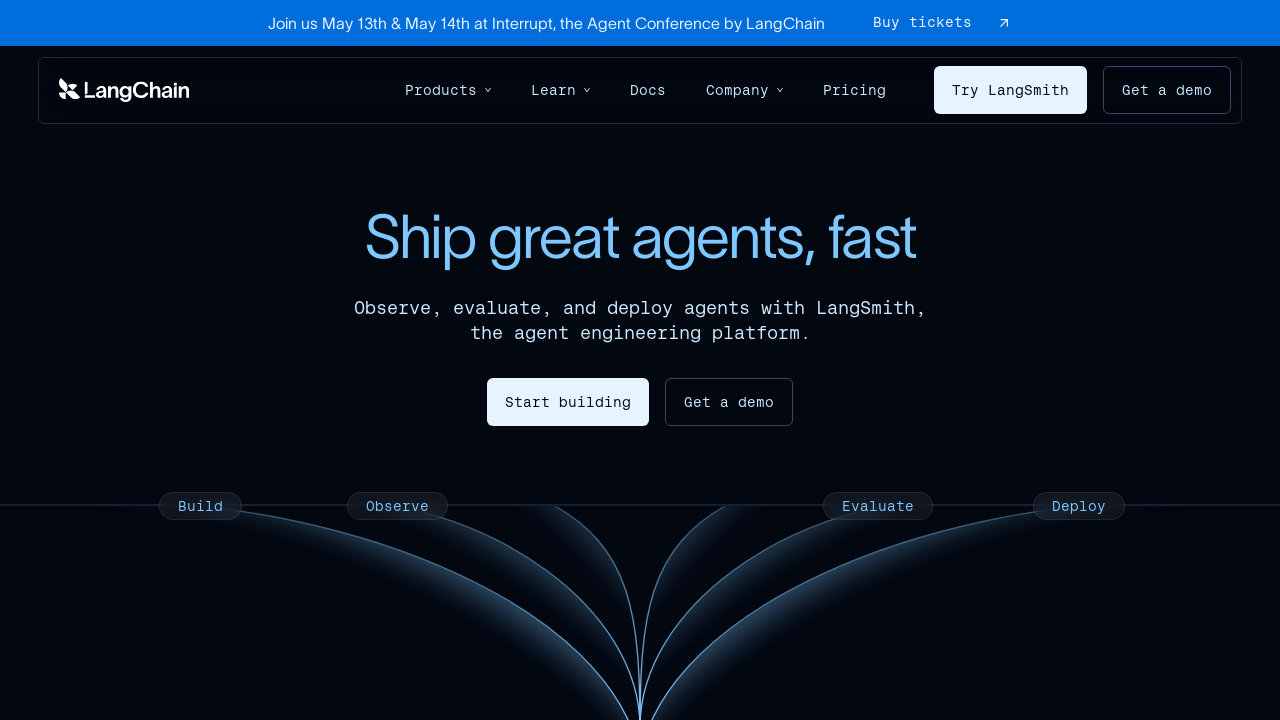

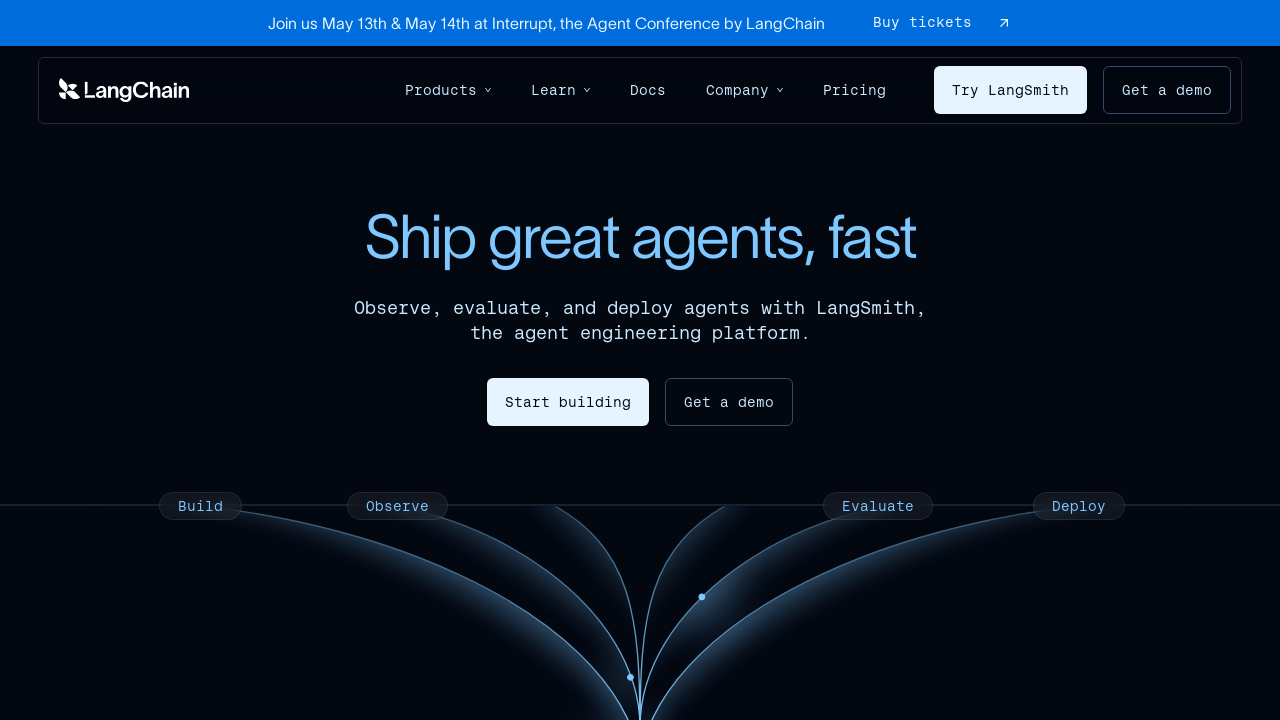